Tests that whitespace is trimmed from edited todo text.

Starting URL: https://demo.playwright.dev/todomvc

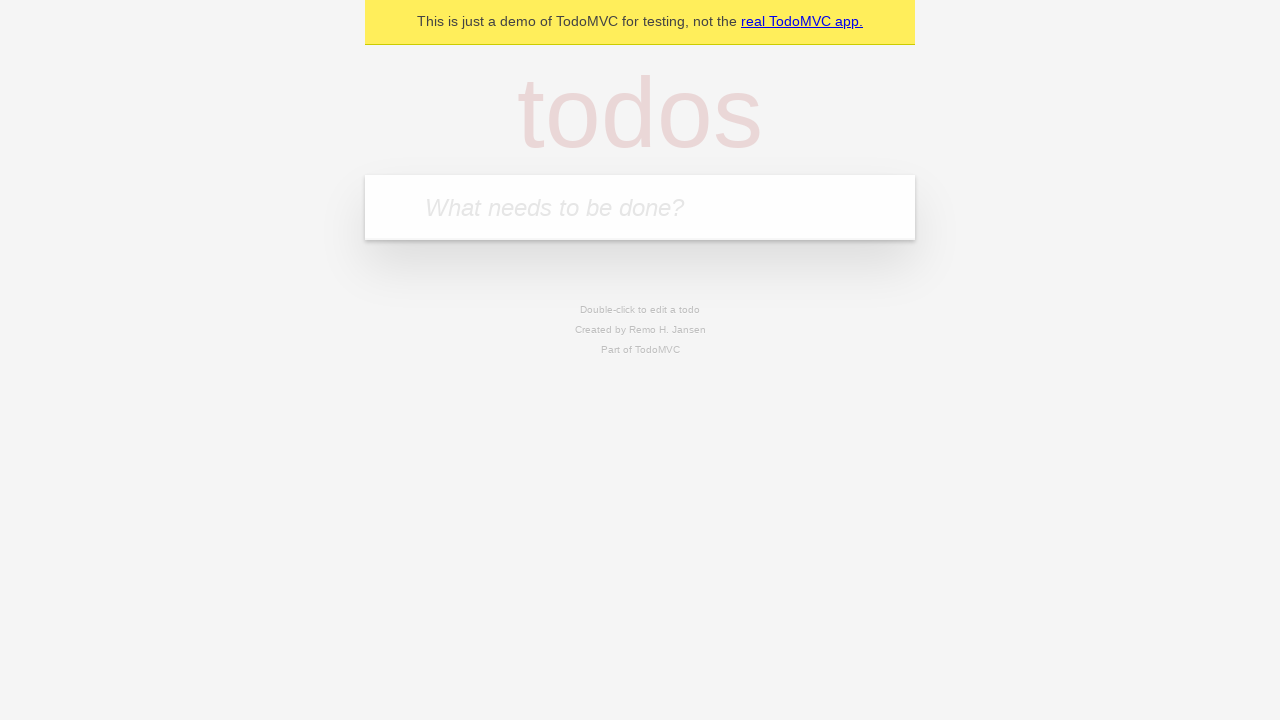

Filled todo input with 'buy some cheese' on internal:attr=[placeholder="What needs to be done?"i]
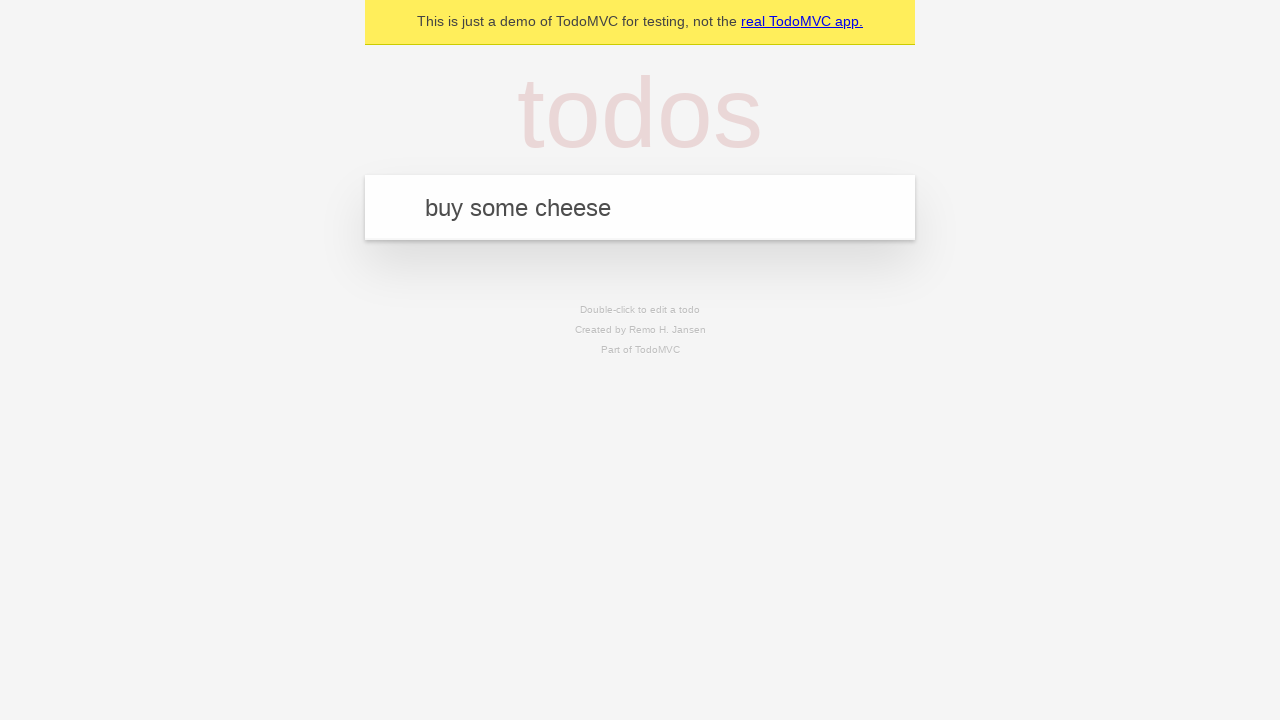

Pressed Enter to create first todo on internal:attr=[placeholder="What needs to be done?"i]
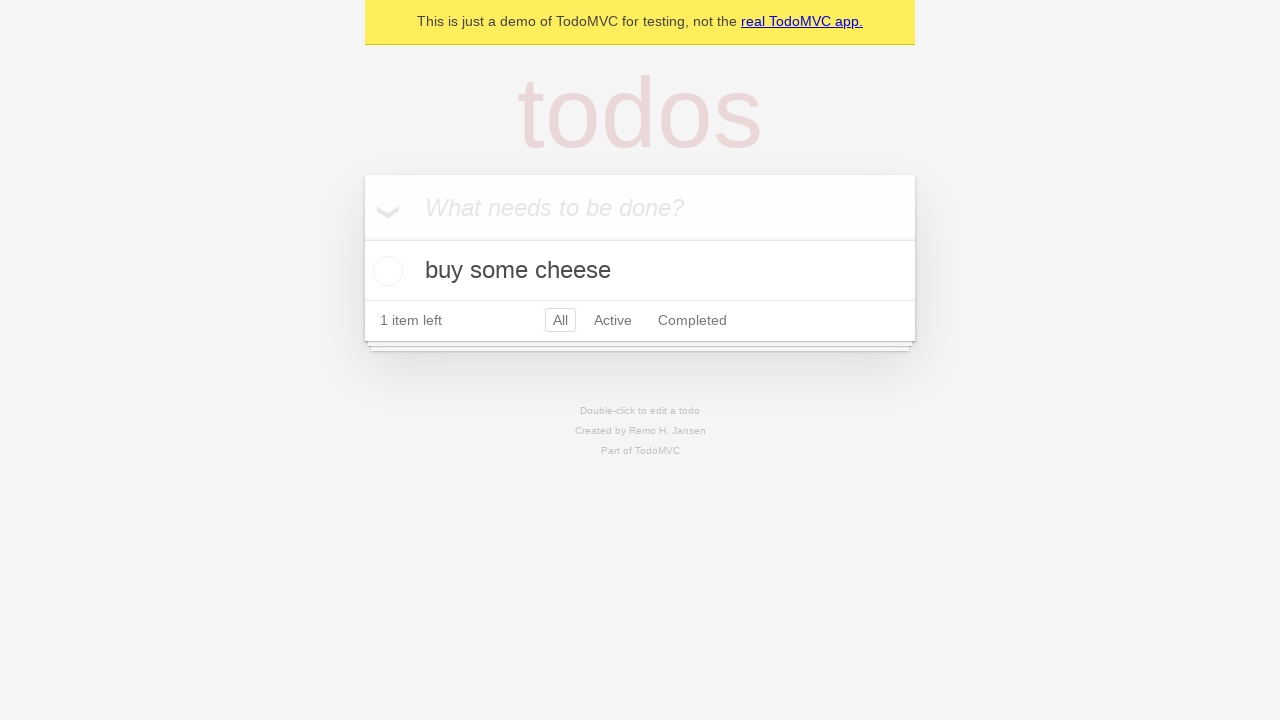

Filled todo input with 'feed the cat' on internal:attr=[placeholder="What needs to be done?"i]
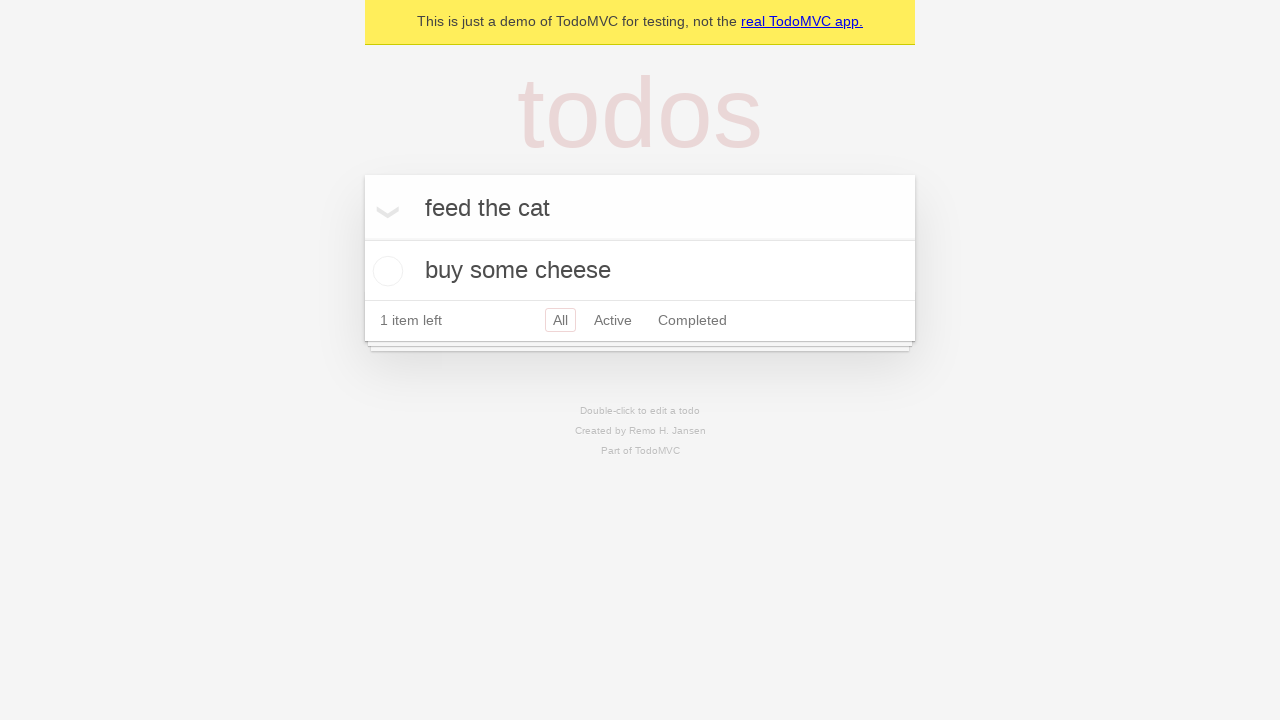

Pressed Enter to create second todo on internal:attr=[placeholder="What needs to be done?"i]
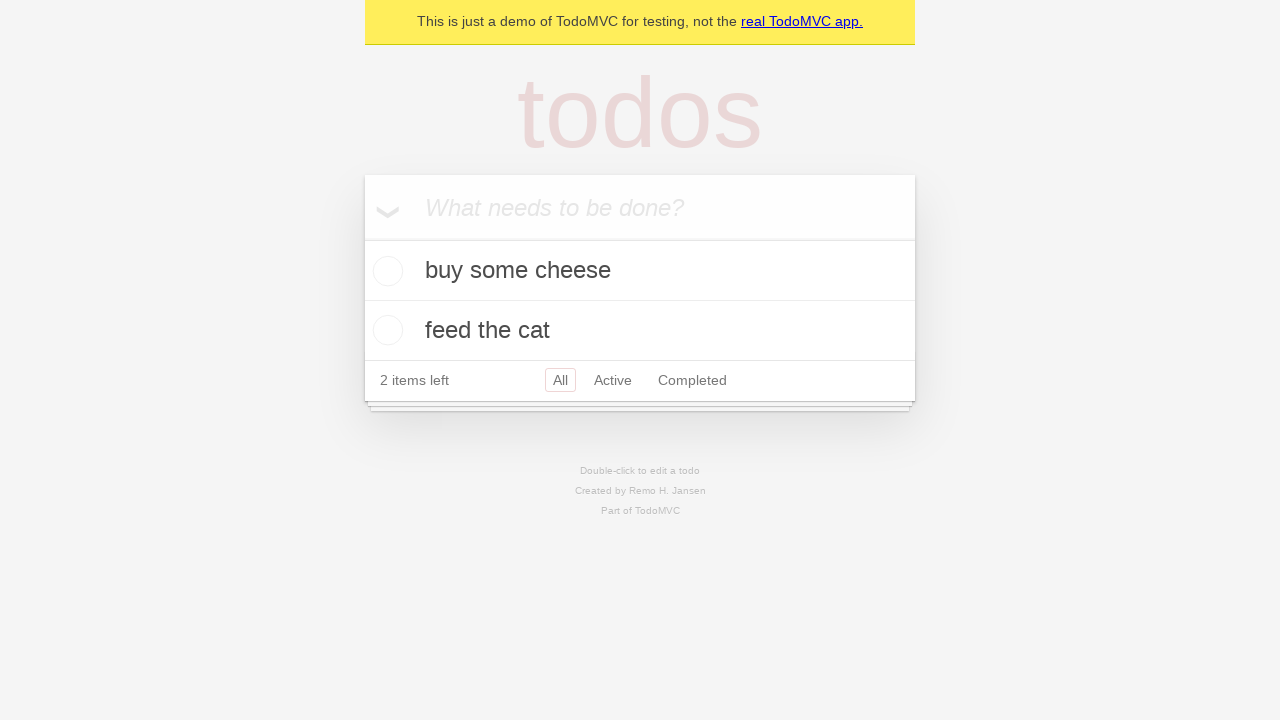

Filled todo input with 'book a doctors appointment' on internal:attr=[placeholder="What needs to be done?"i]
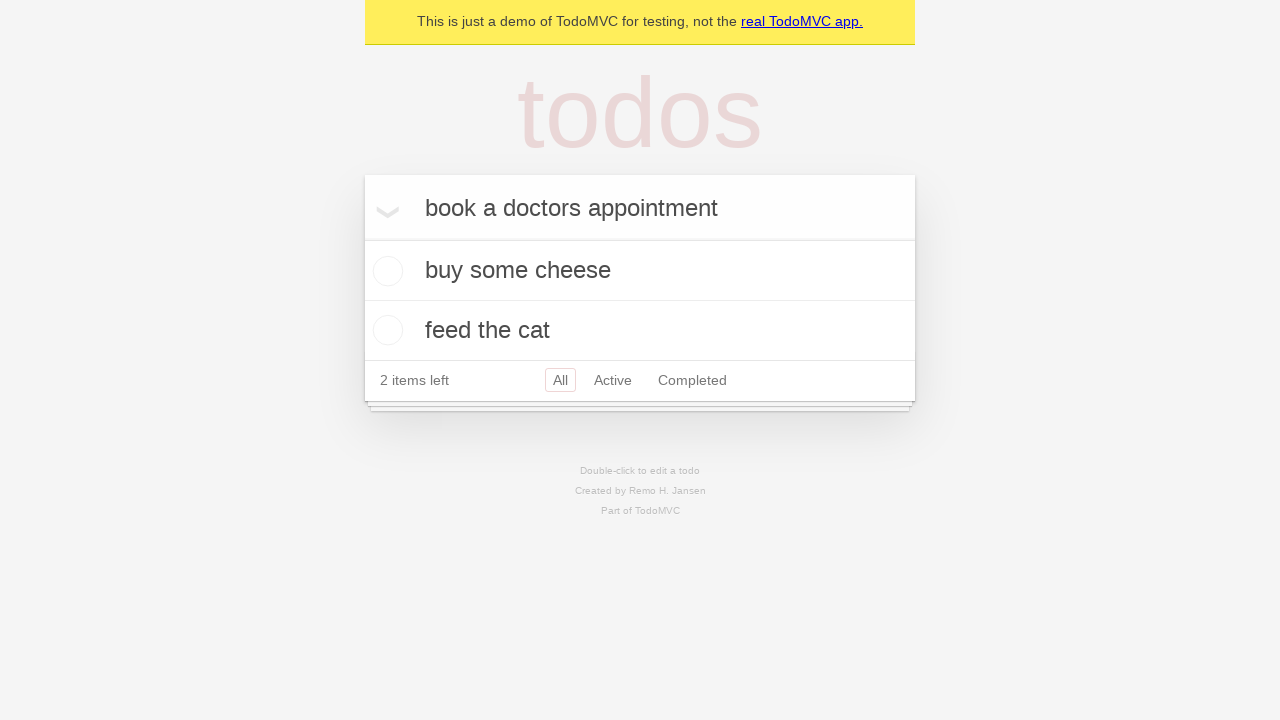

Pressed Enter to create third todo on internal:attr=[placeholder="What needs to be done?"i]
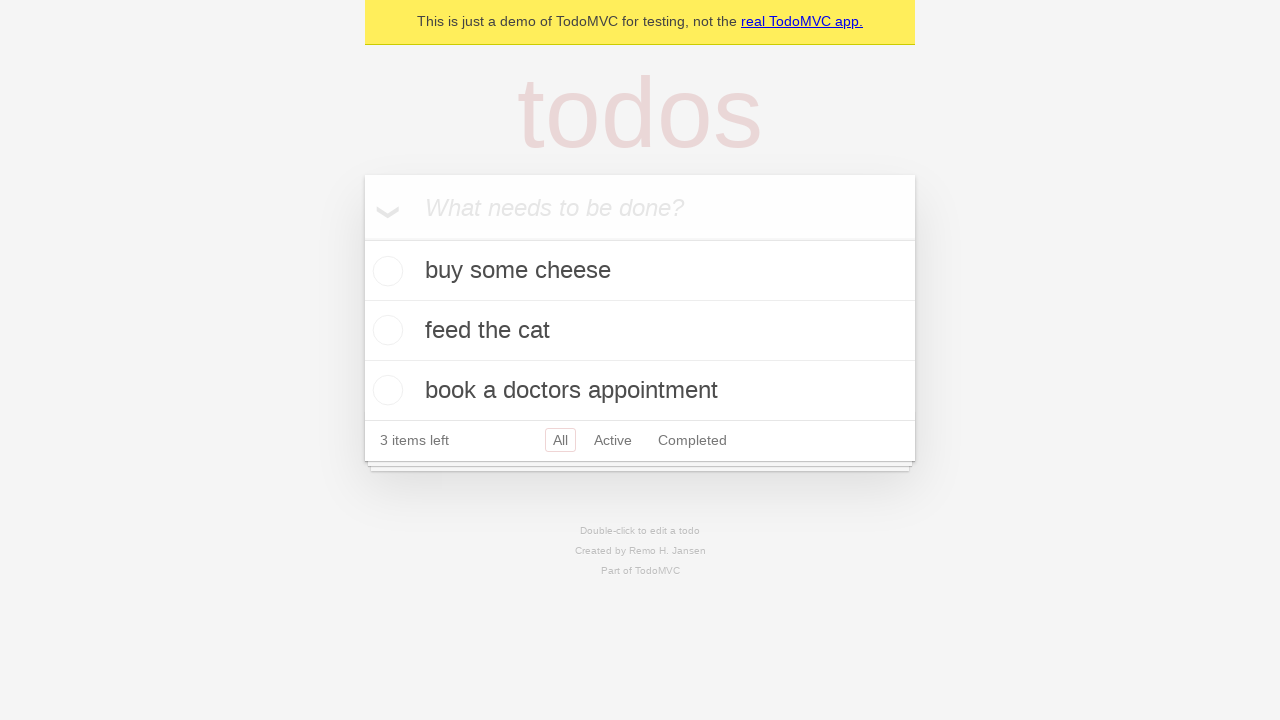

Double-clicked second todo to enter edit mode at (640, 331) on internal:testid=[data-testid="todo-item"s] >> nth=1
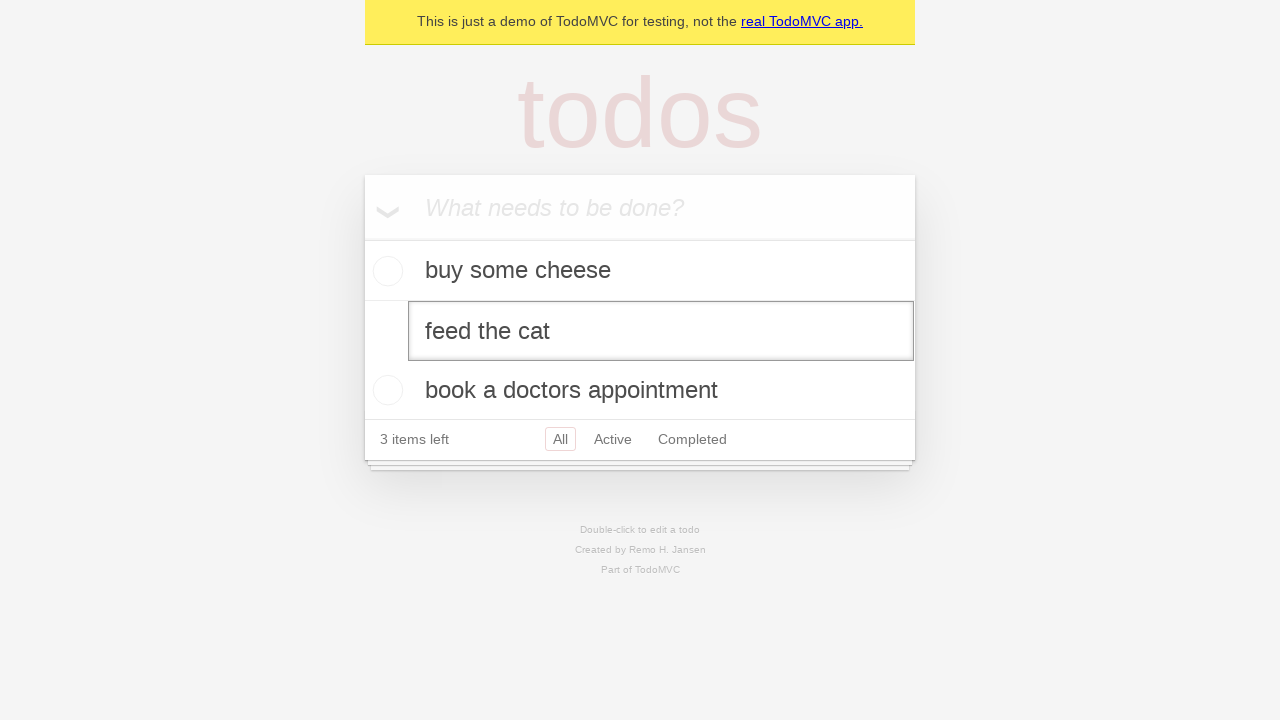

Filled edit field with text containing leading and trailing whitespace on internal:testid=[data-testid="todo-item"s] >> nth=1 >> internal:role=textbox[nam
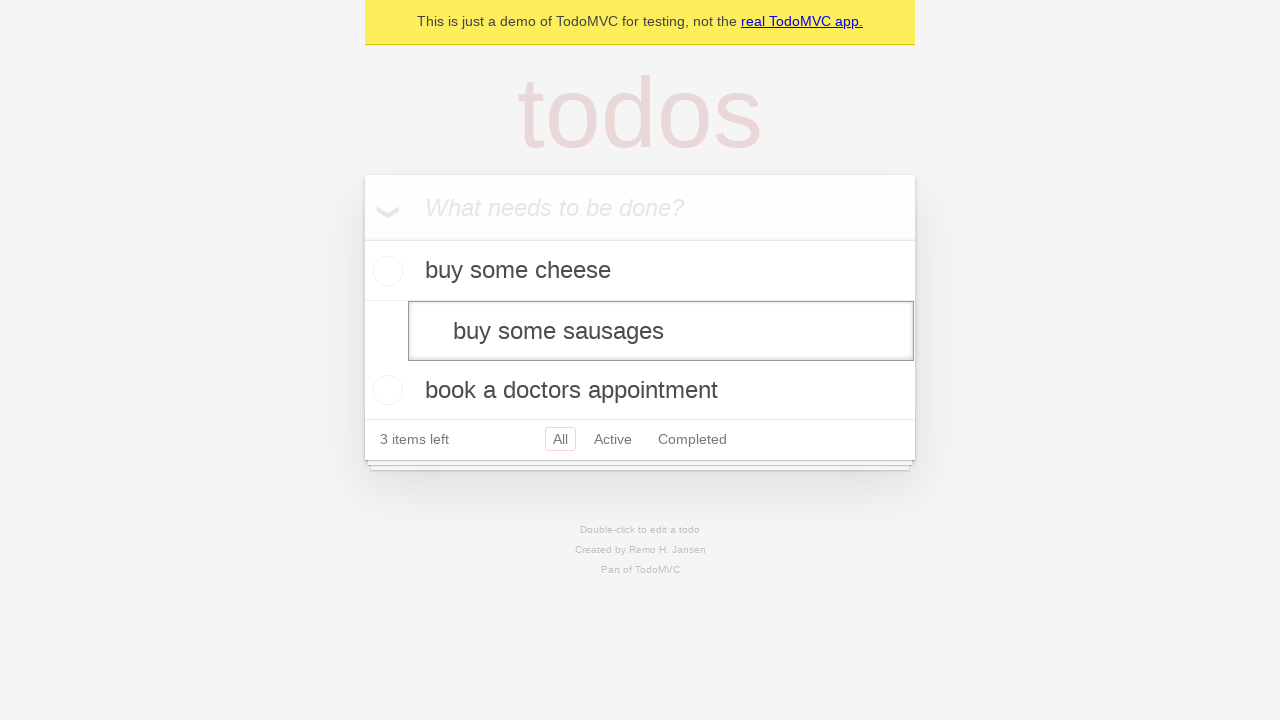

Pressed Enter to confirm edit and verify whitespace is trimmed on internal:testid=[data-testid="todo-item"s] >> nth=1 >> internal:role=textbox[nam
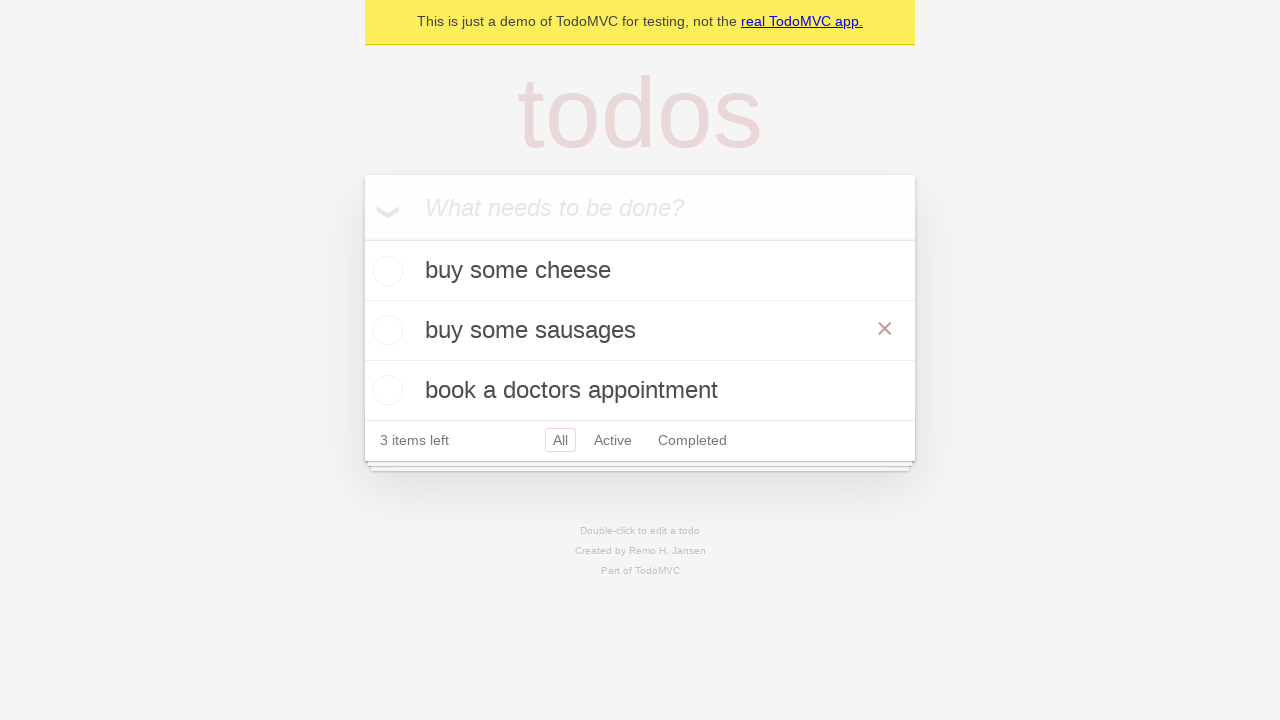

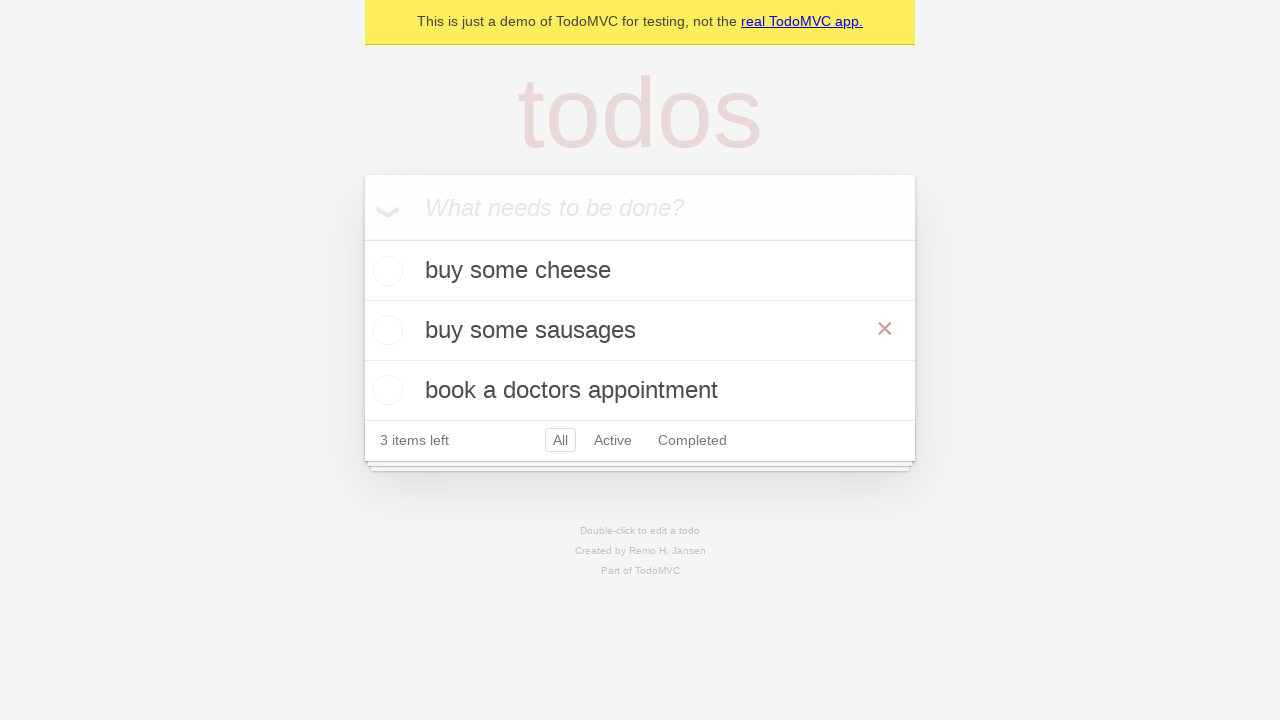